Validates Rich Results for Time.com Collection Item page by entering the URL into Google's Rich Results Test tool and waiting for validation results

Starting URL: https://search.google.com/test/rich-results

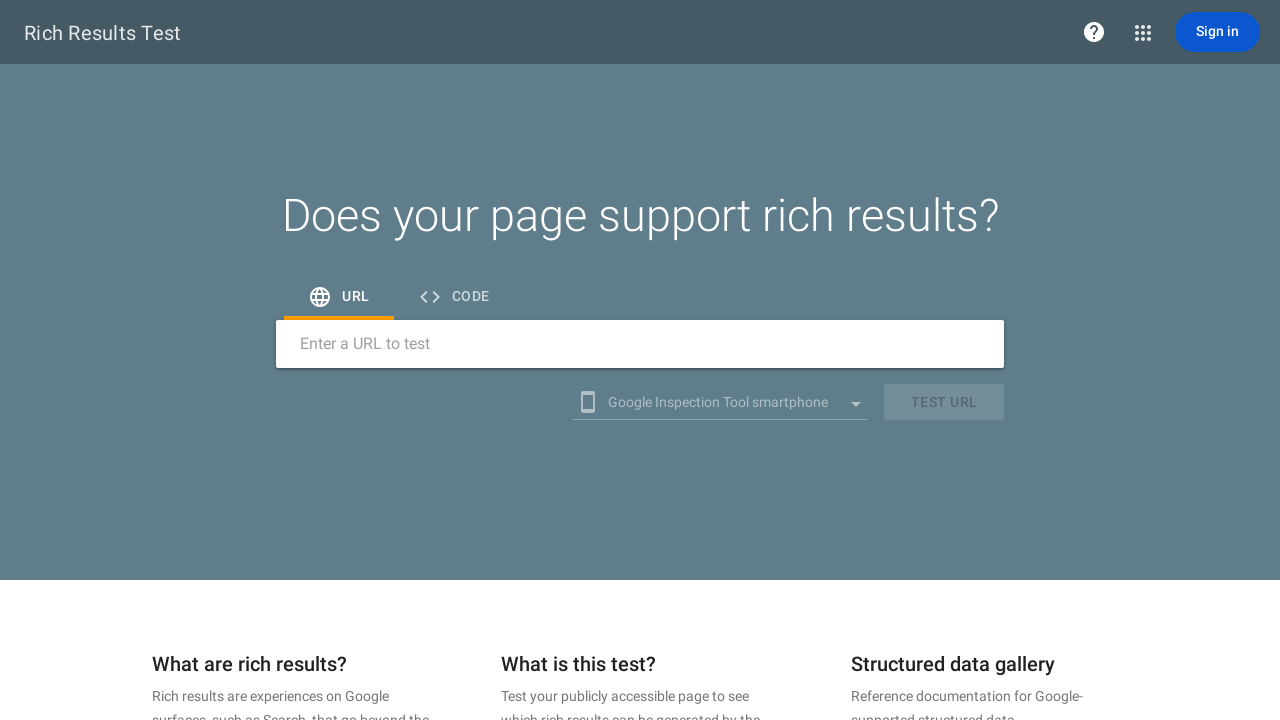

Located URL input field for Rich Results Test
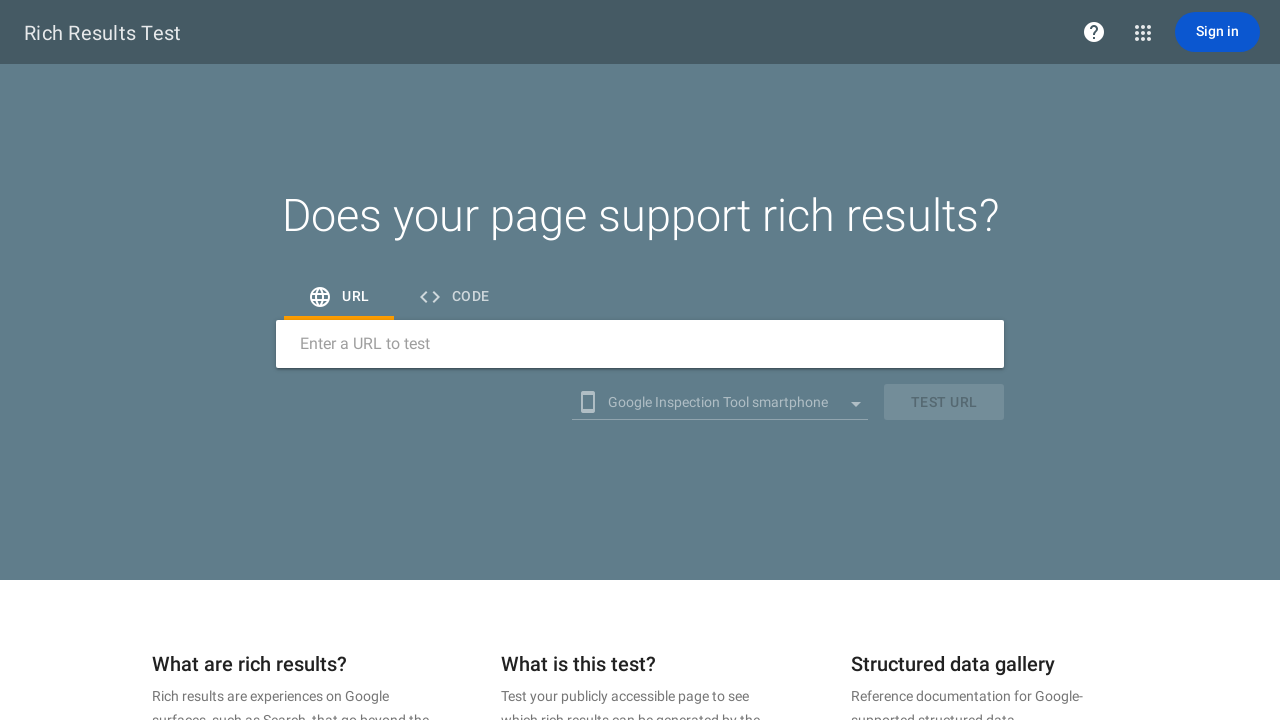

Cleared URL input field on internal:label="Enter a URL to test"i
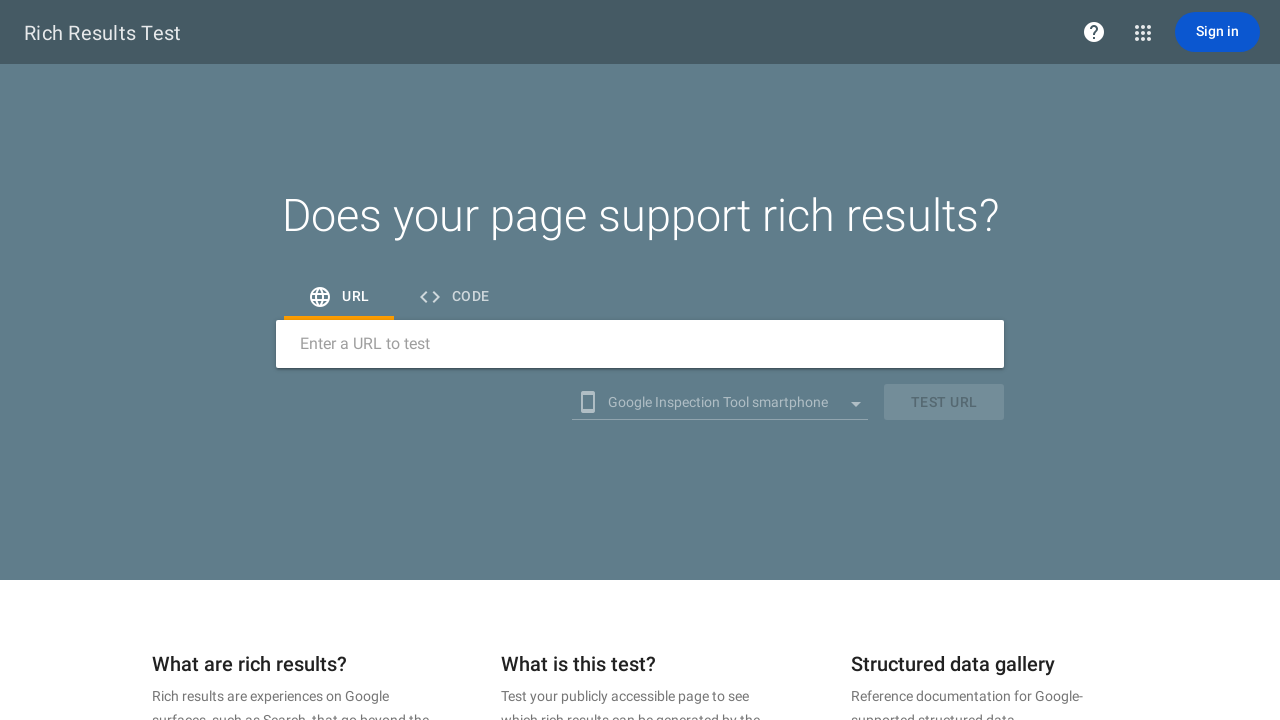

Filled URL input with Time.com Collection item URL on internal:label="Enter a URL to test"i
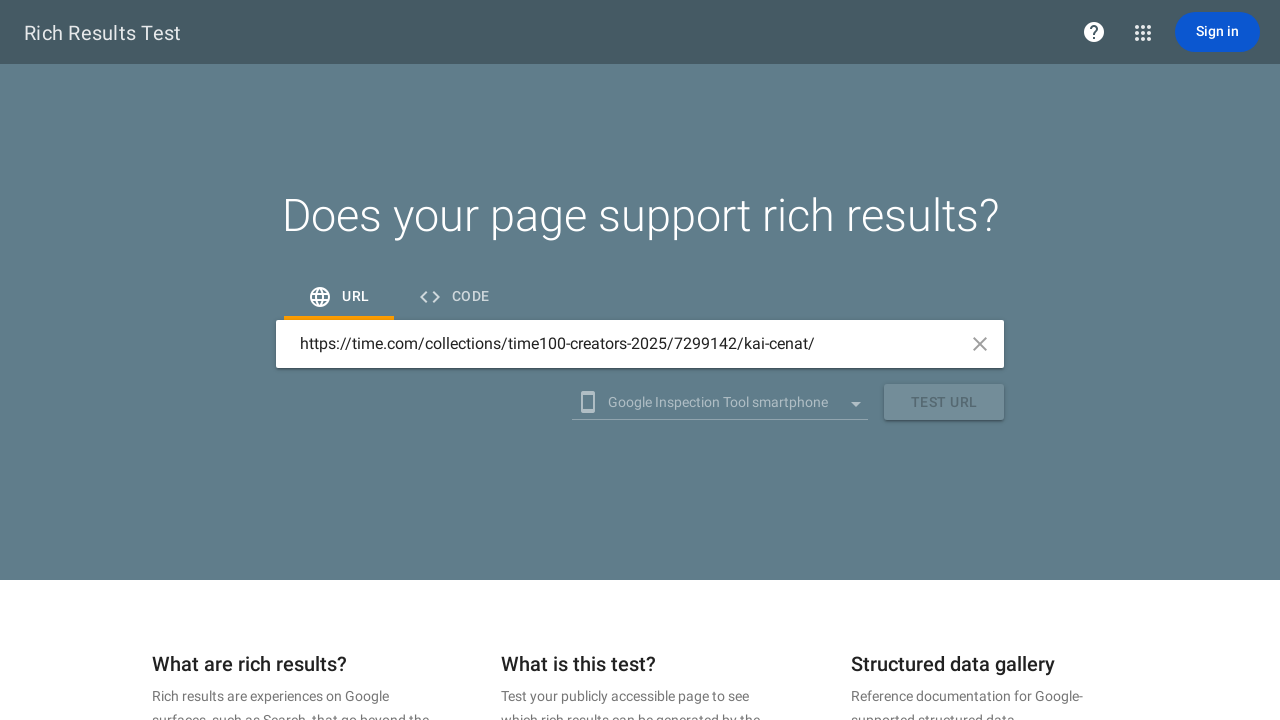

Pressed Escape to dismiss autocomplete
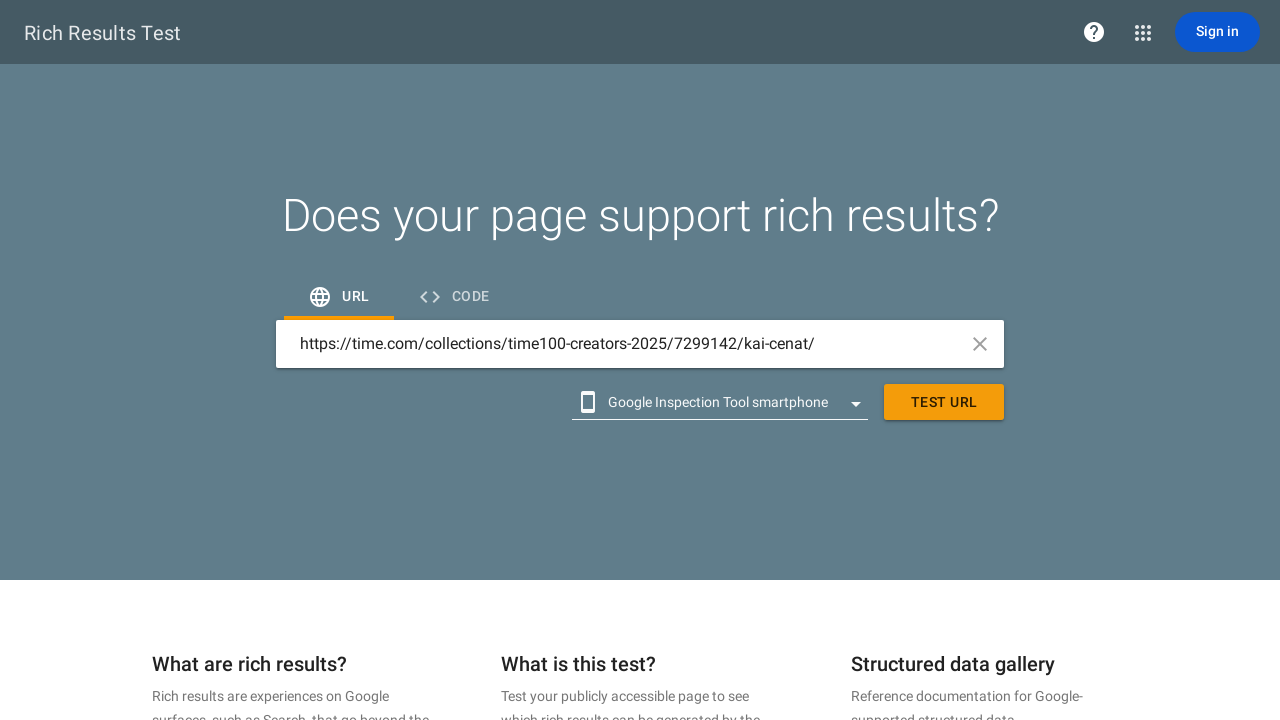

Waited 500ms for UI to settle
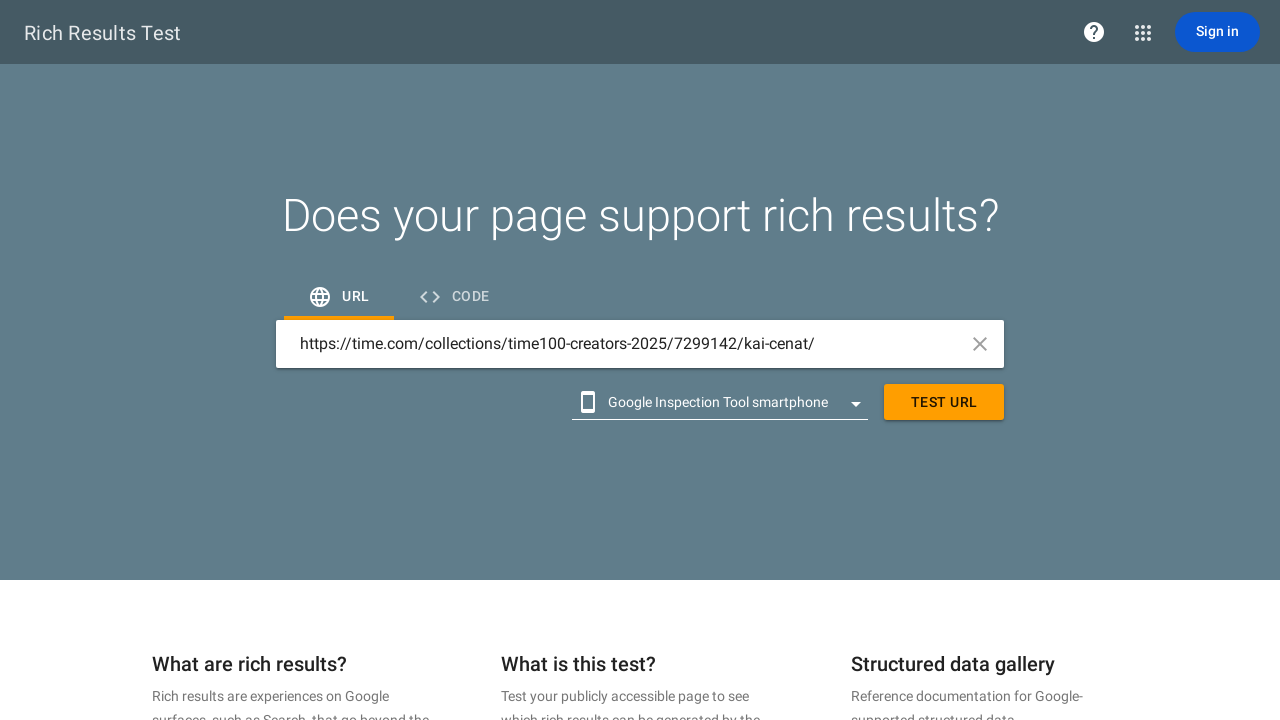

Clicked 'test url' button to validate Rich Results at (944, 402) on internal:role=button[name="test url"i]
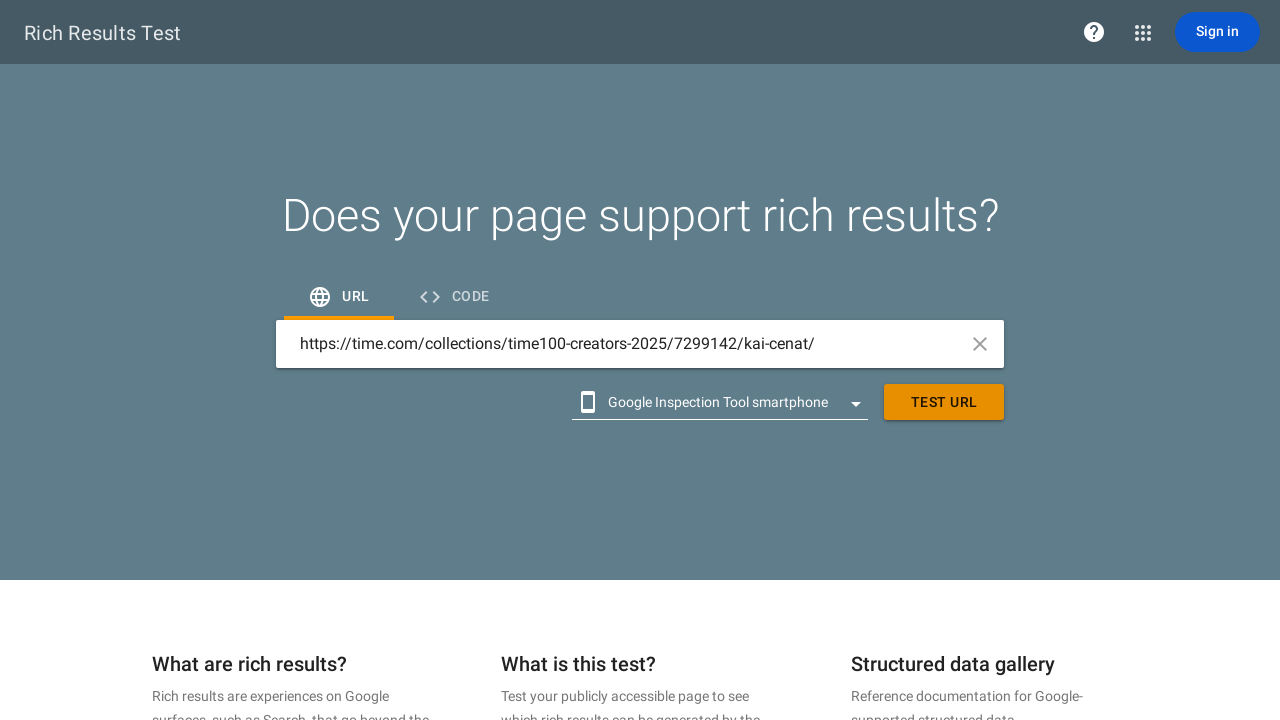

Validation timeout or no valid items detected message found
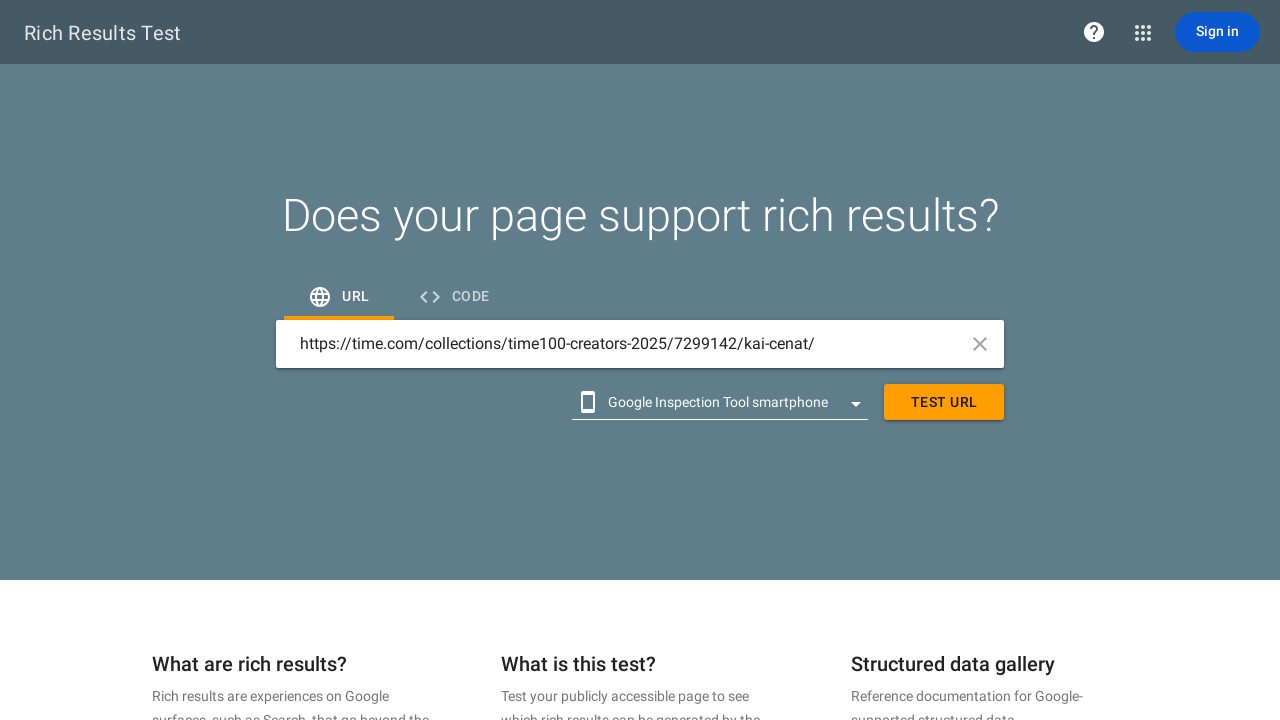

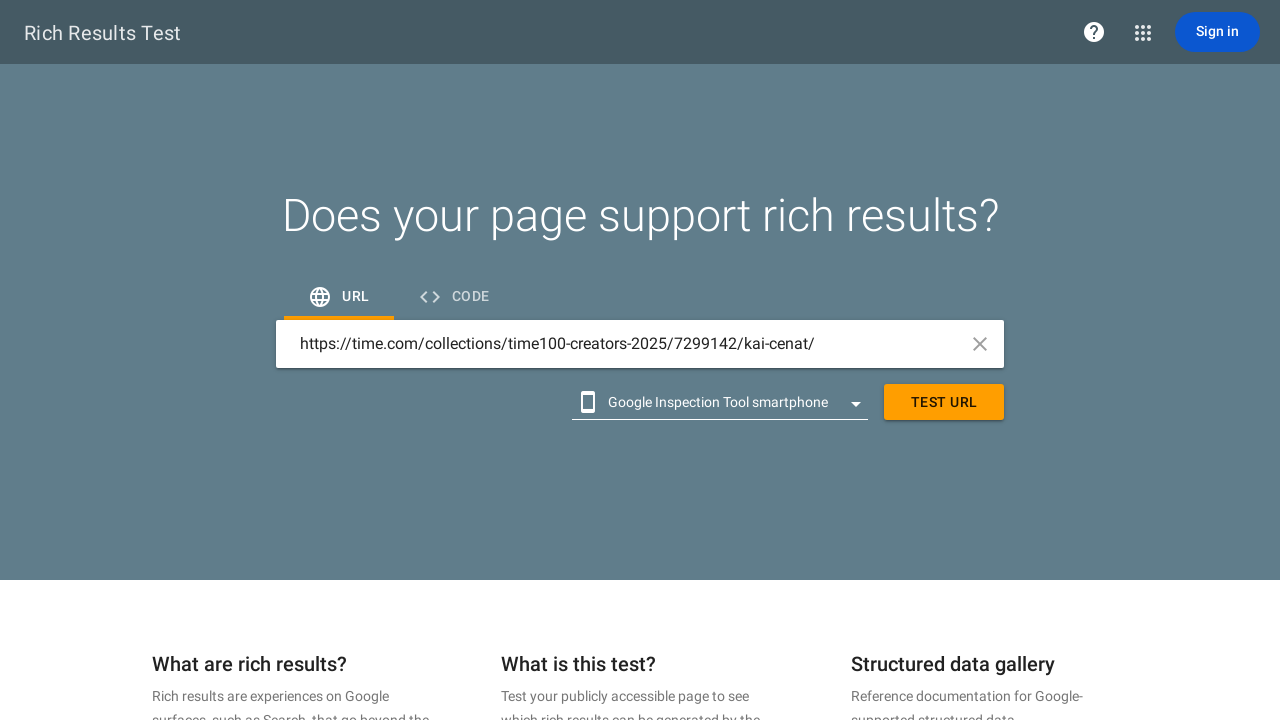